Tests window handling by clicking a button that opens a new window and bringing focus back

Starting URL: https://testautomationpractice.blogspot.com/

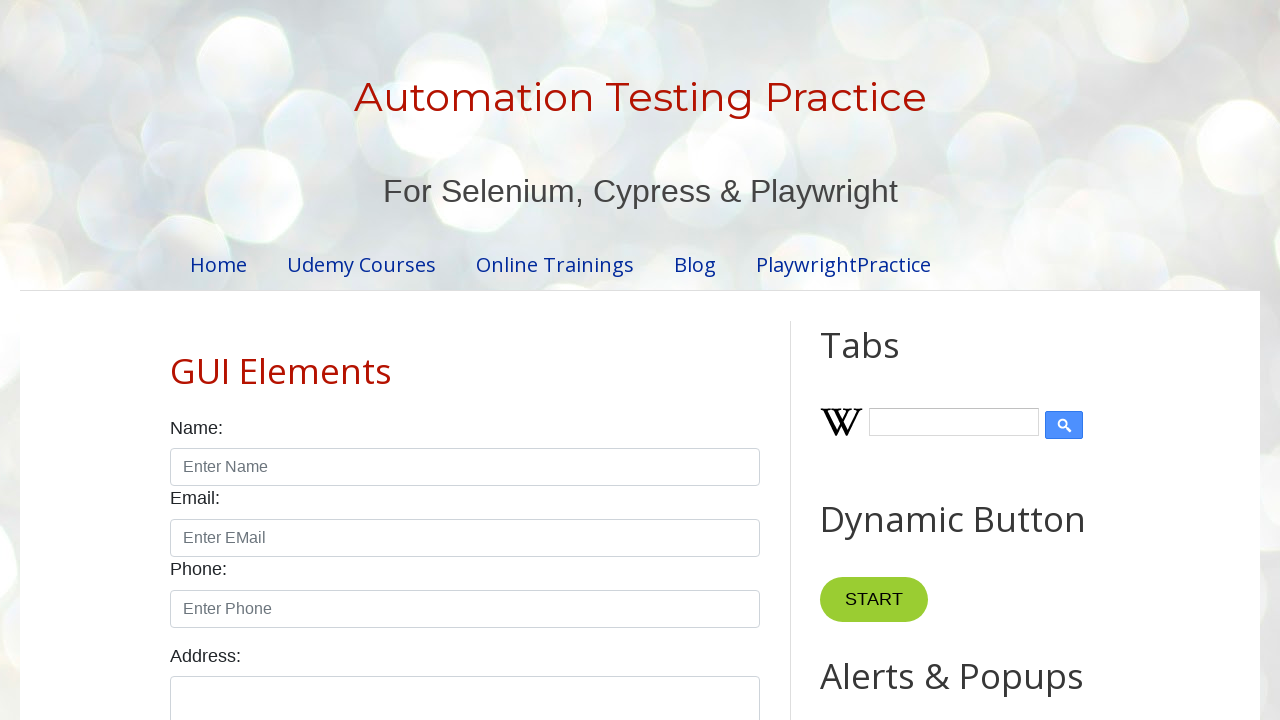

Clicked button that opens new window at (880, 361) on button[onclick='myFunction()']
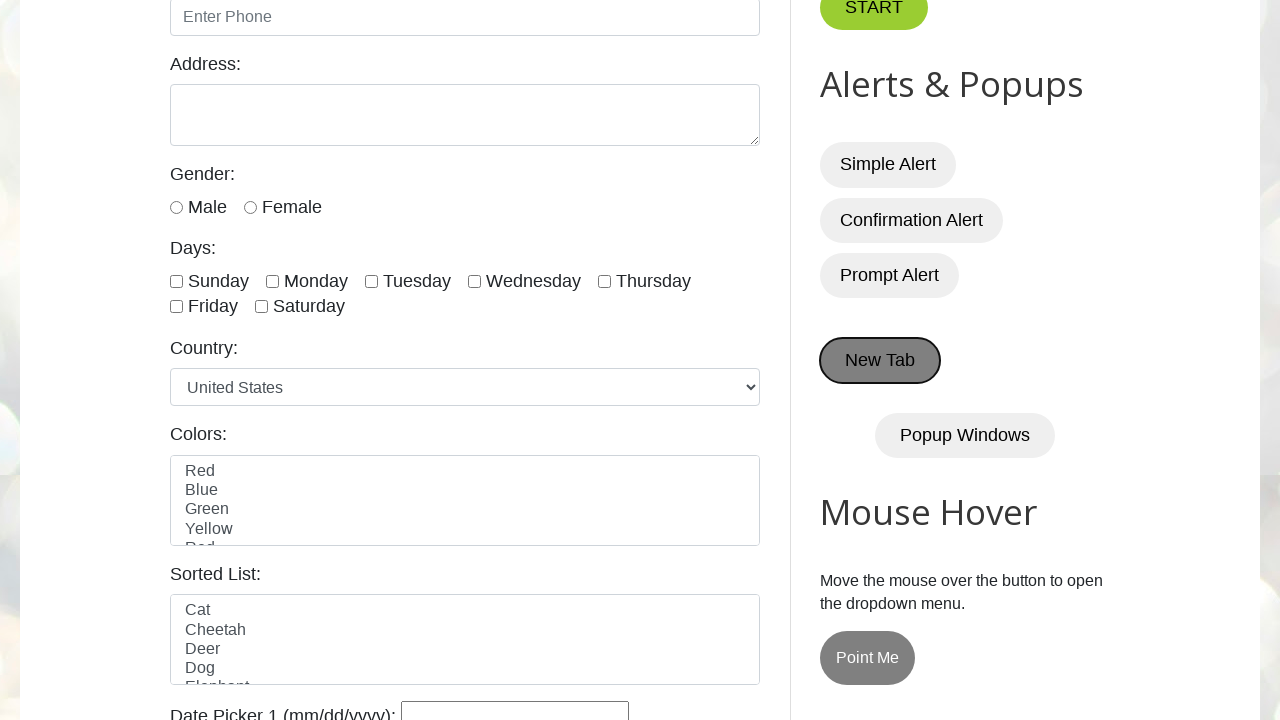

Waited 2 seconds for window to open
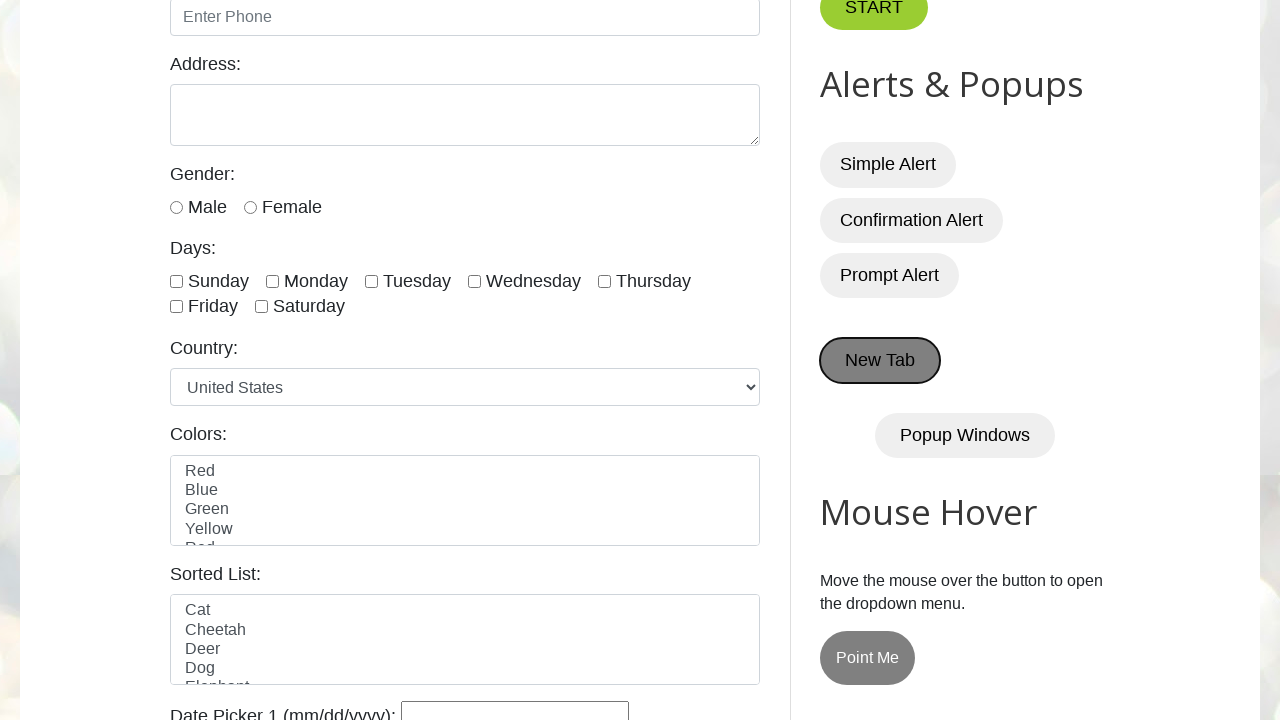

Brought page to front
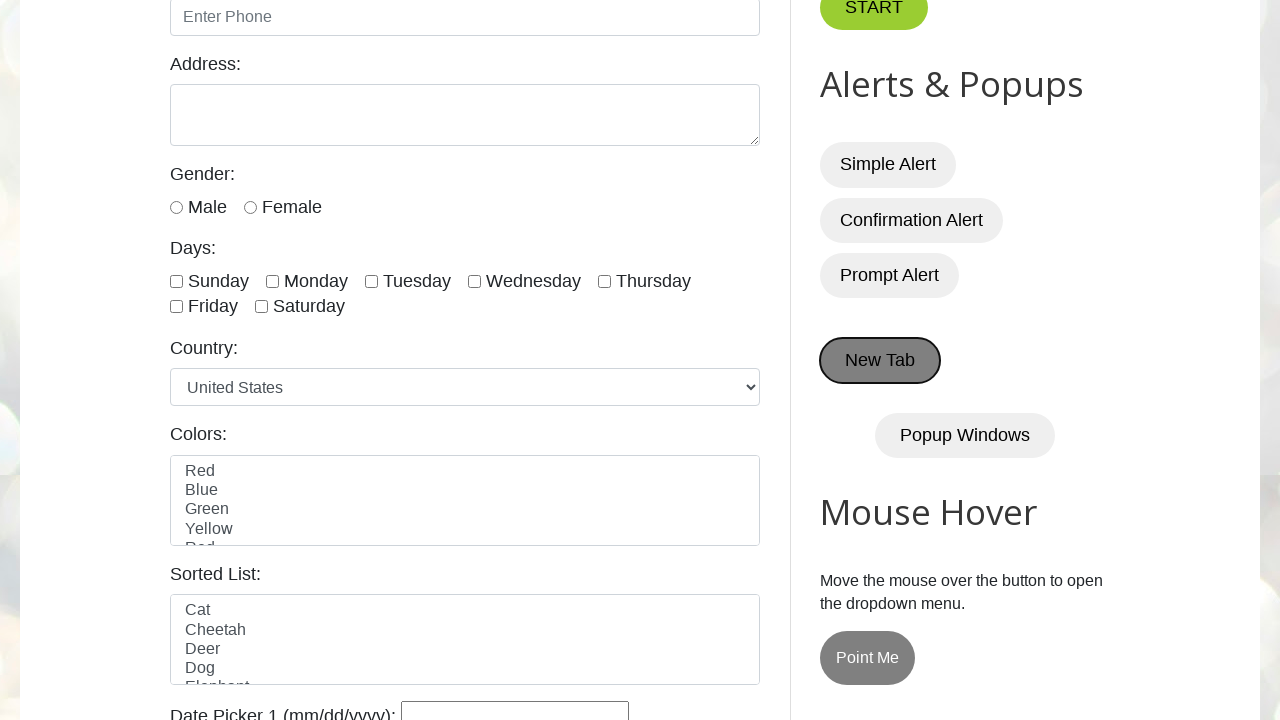

Verified page title is 'Automation Testing Practice'
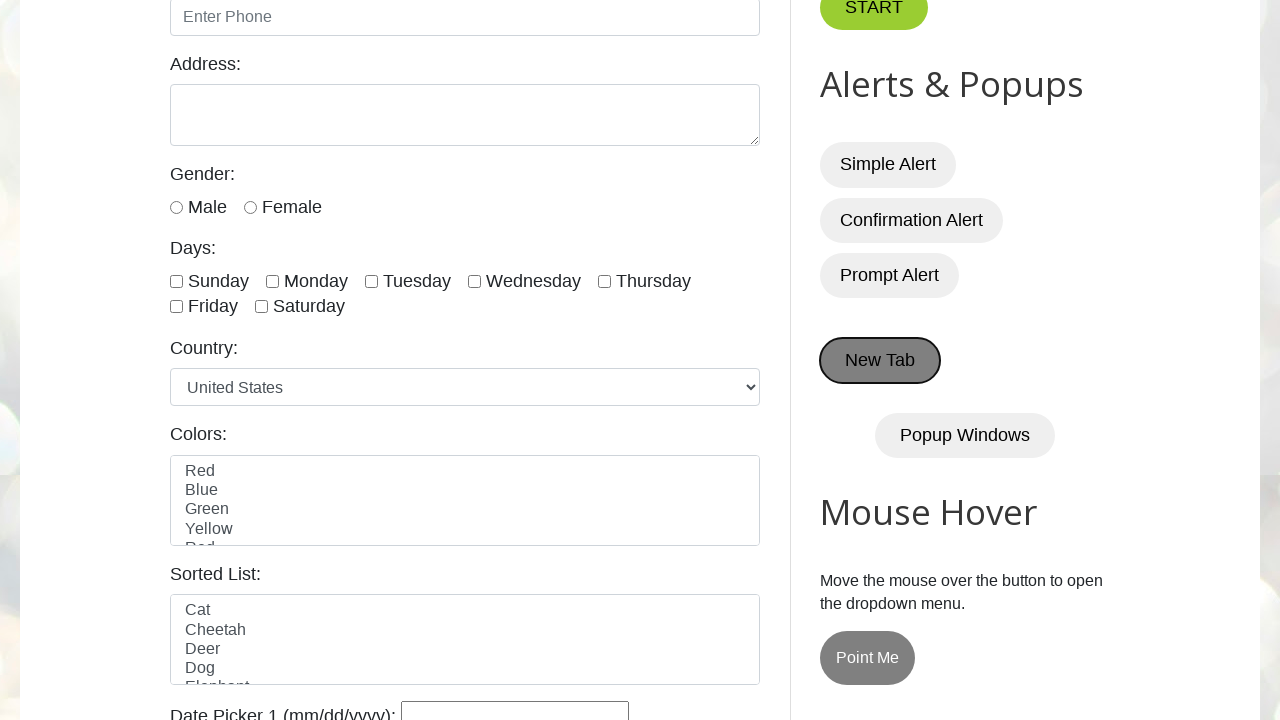

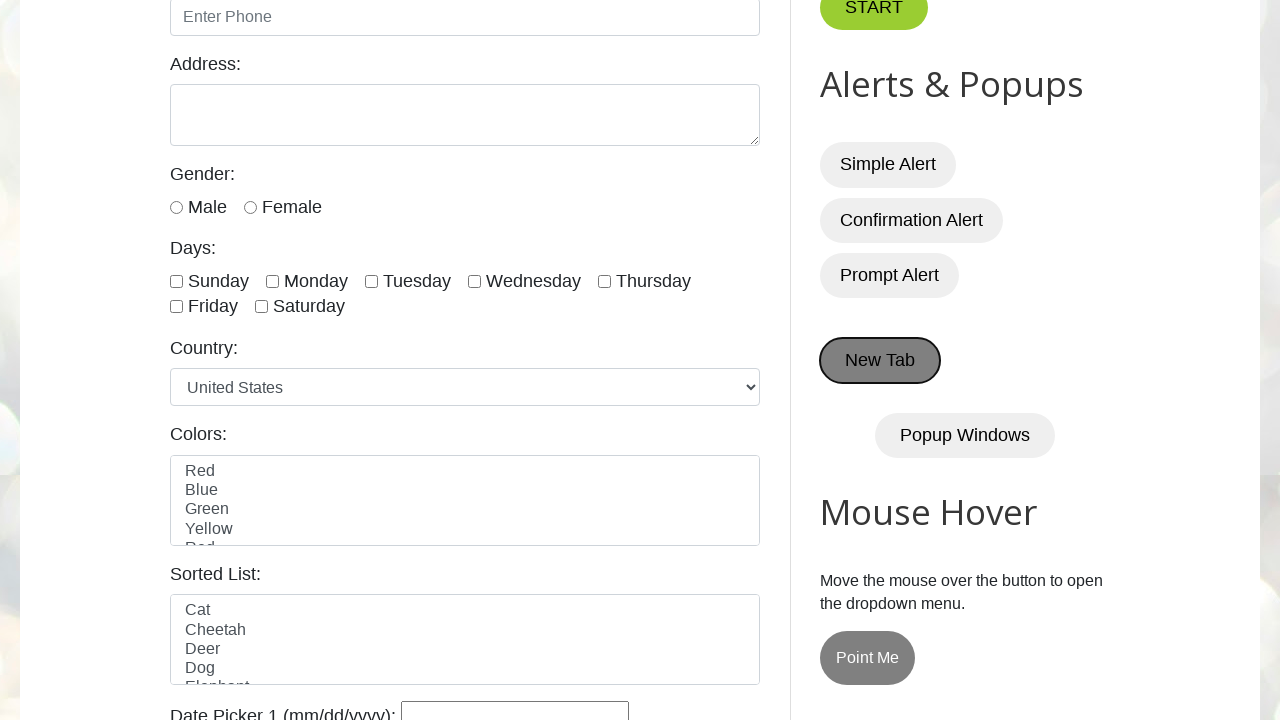